Tests radio button interactions on LeafGround practice page by selecting various radio buttons including browser preference, attempting to click an unselectable option, finding a default selected radio, and checking selection state of age group options.

Starting URL: https://www.leafground.com/radio.xhtml

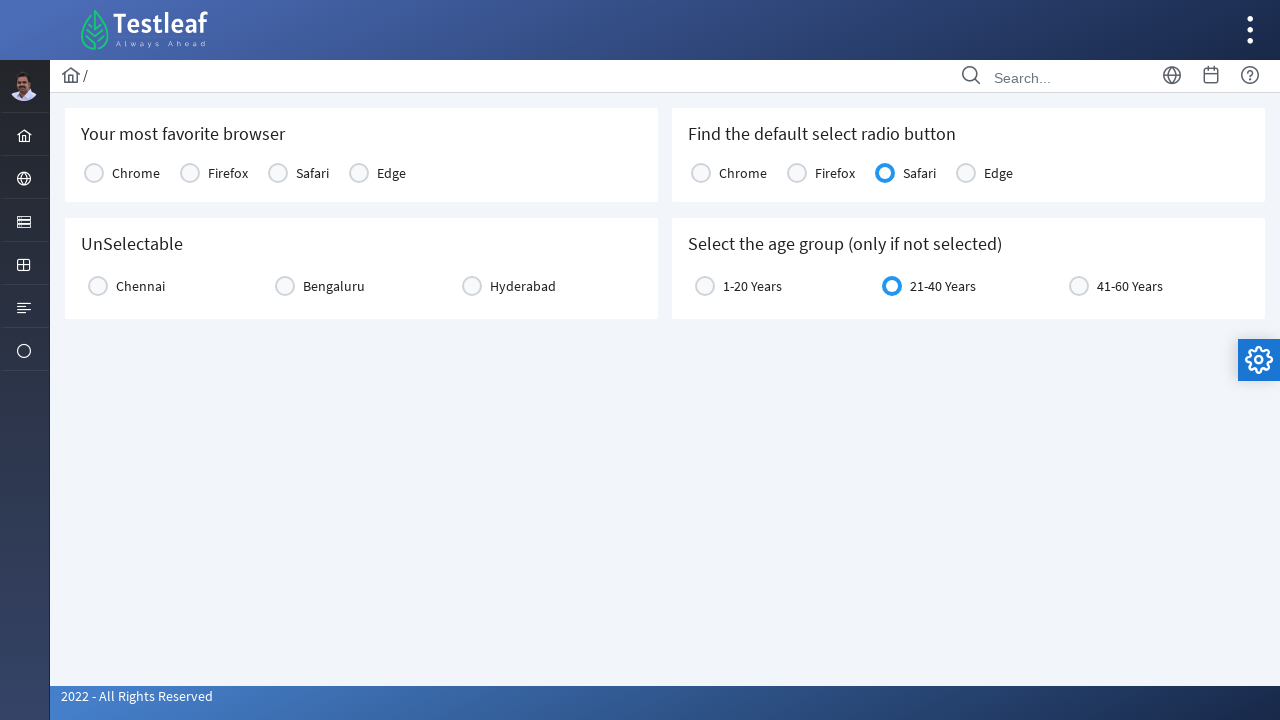

Selected 'Edge' as the most favorite browser at (392, 173) on xpath=//h5[text()='Your most favorite browser']/following::label[text()='Edge']
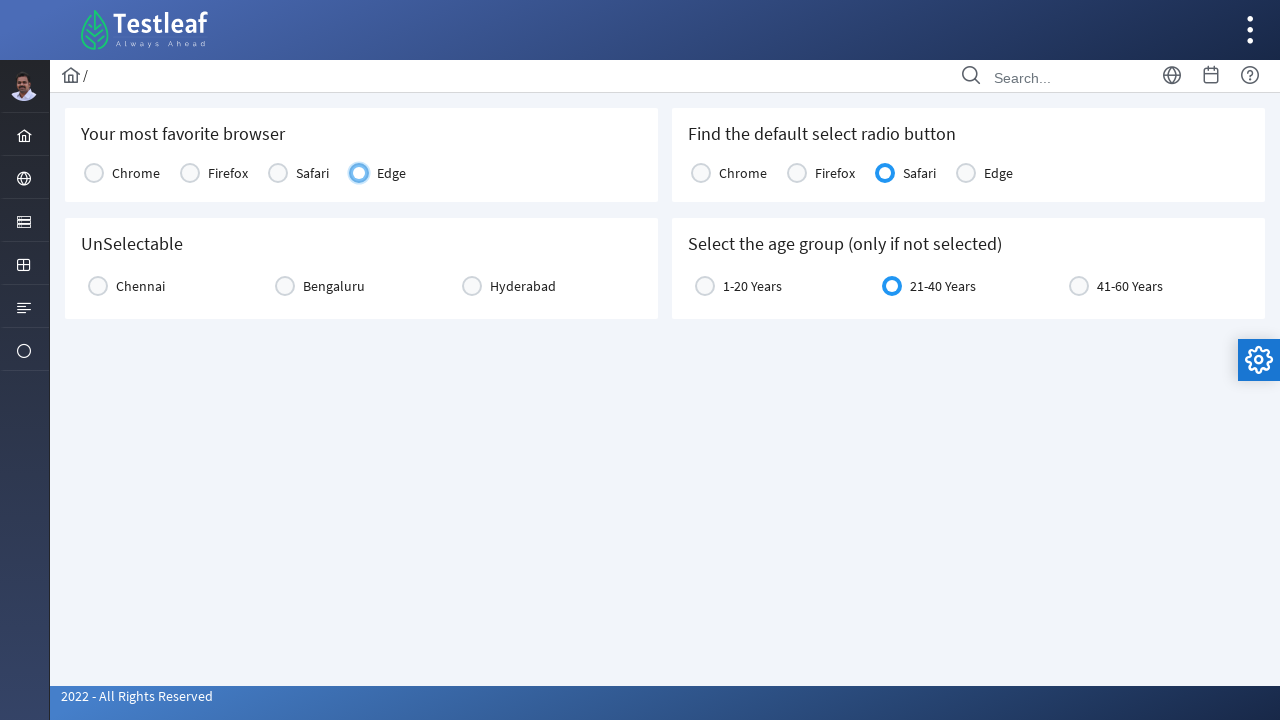

Attempted to click on the UnSelectable radio button (third option) at (523, 286) on (//h5[text()='UnSelectable']/following::label)[3]
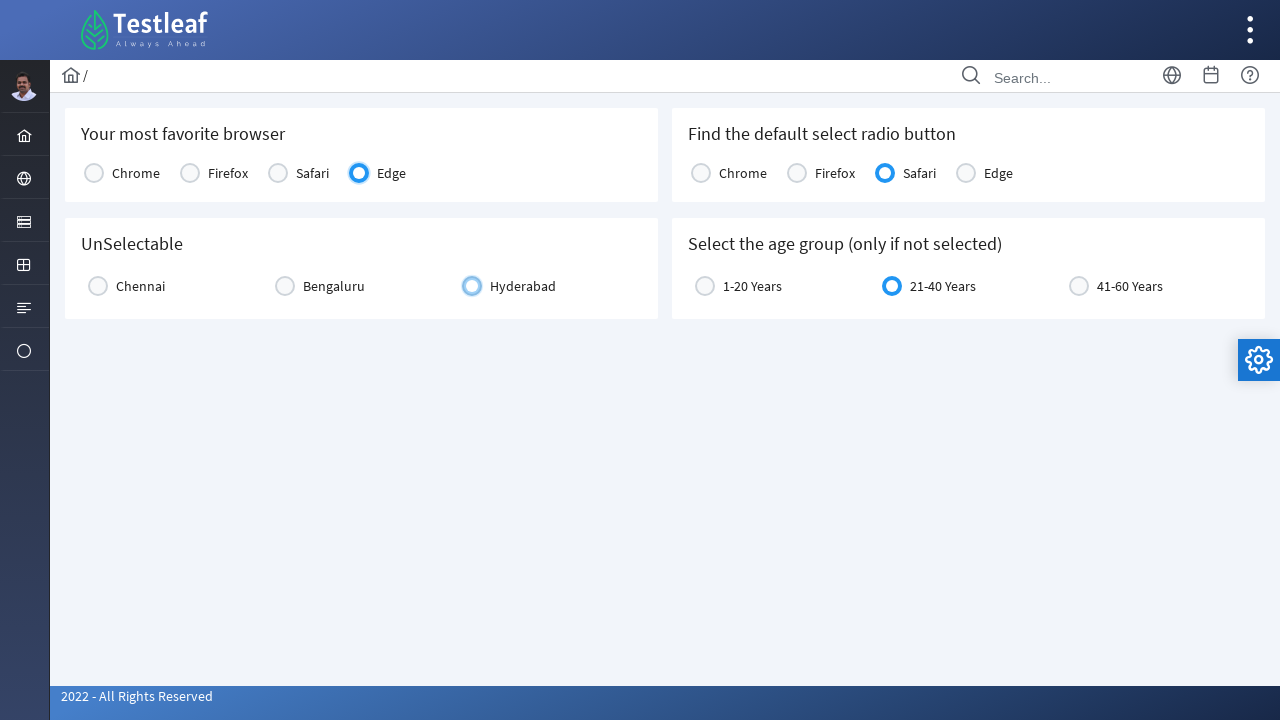

Clicked on the default selected radio button section at (743, 173) on xpath=//h5[text()='Find the default select radio button']/following::label
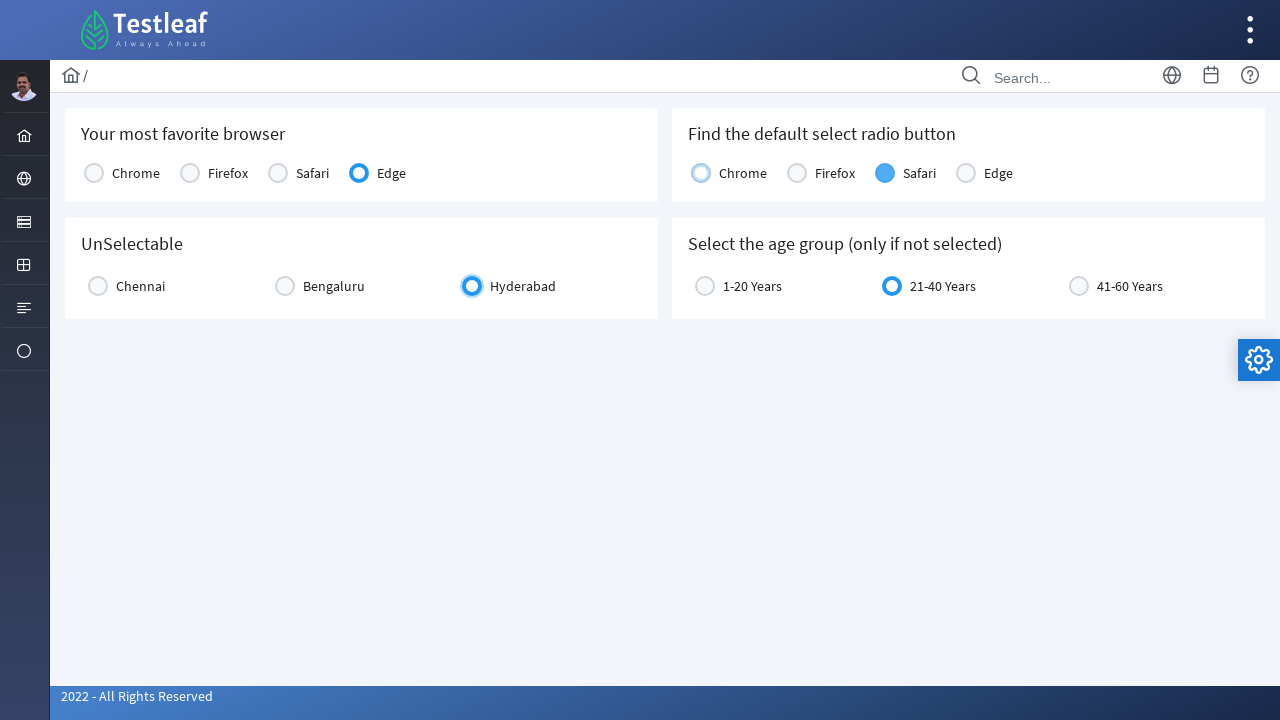

Located the second age group radio button option
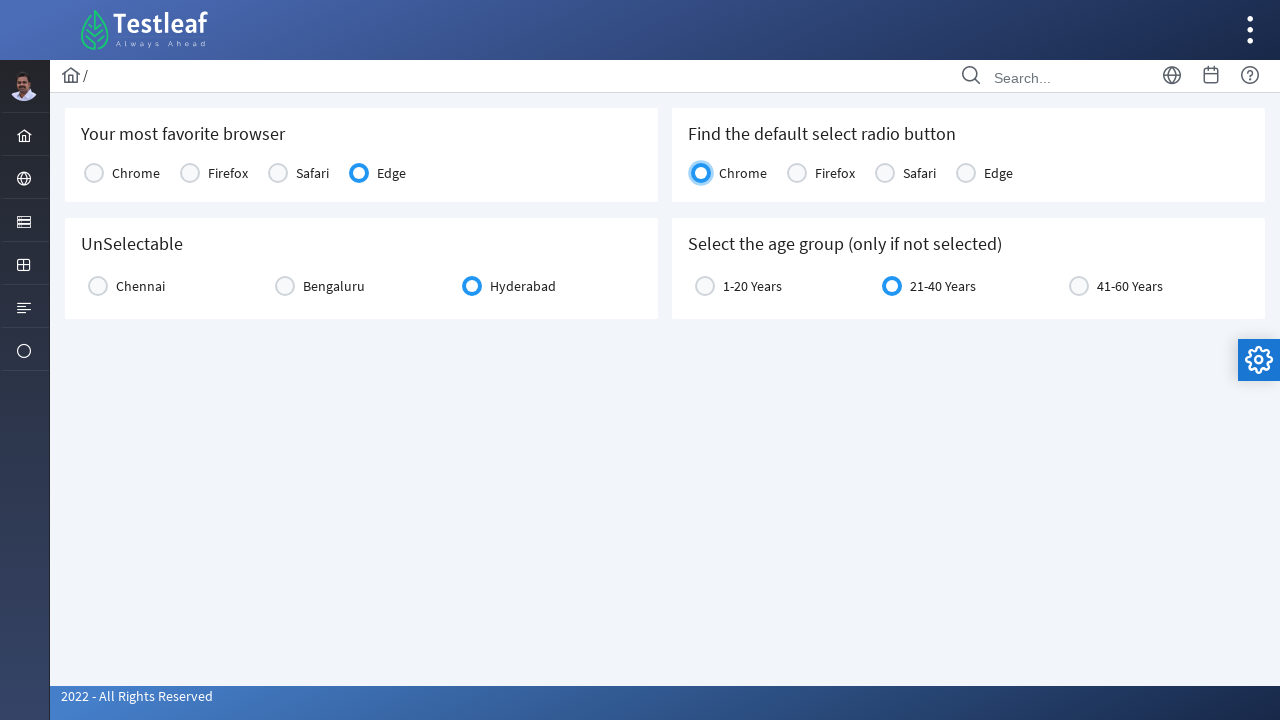

Checked selection state of second age group radio button: True
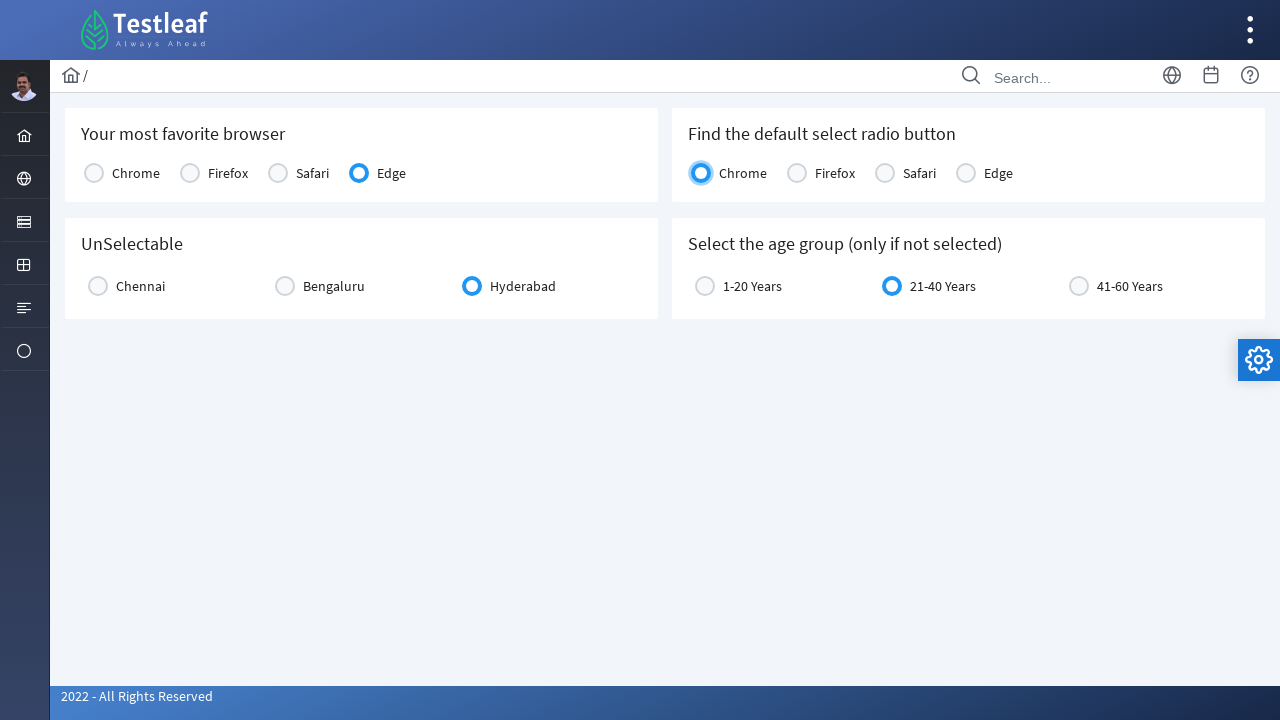

Printed age group radio button selection state: True
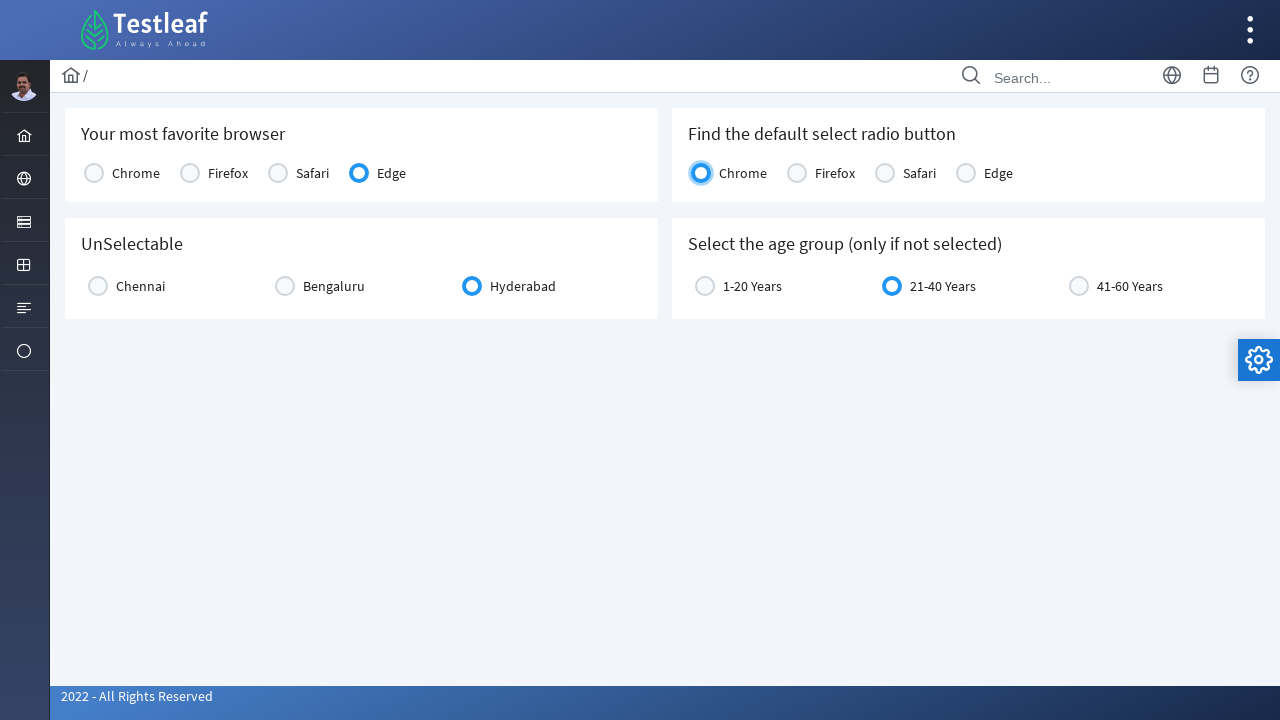

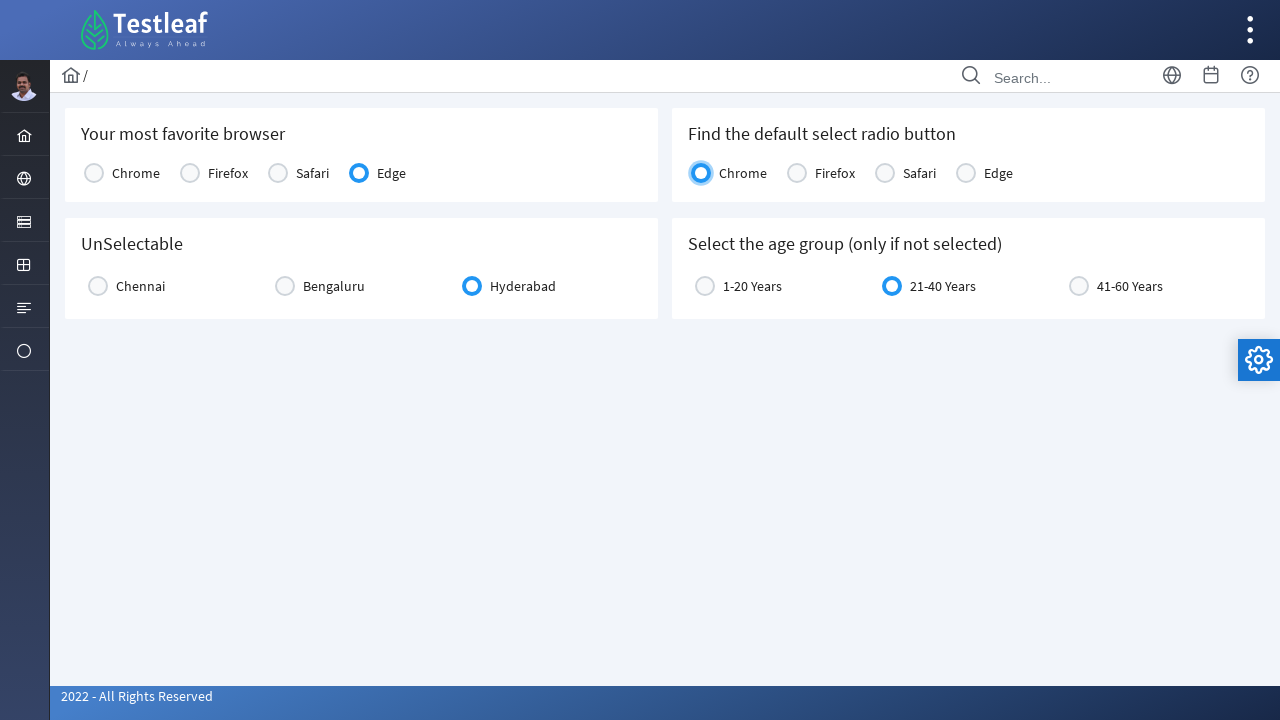